Tests navigation by clicking the third link on the page using JavaScript evaluation, then verifies the URL has changed from the initial page.

Starting URL: https://bonigarcia.dev/selenium-webdriver-java/

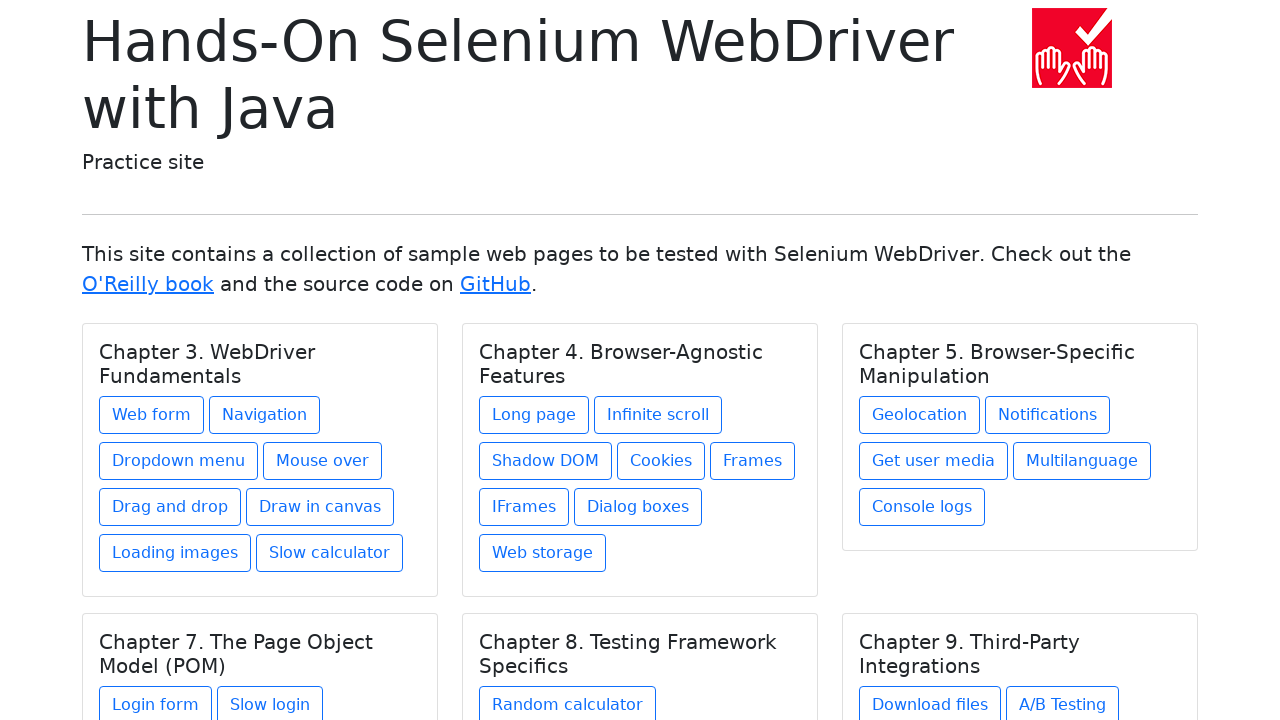

Stored initial URL for comparison
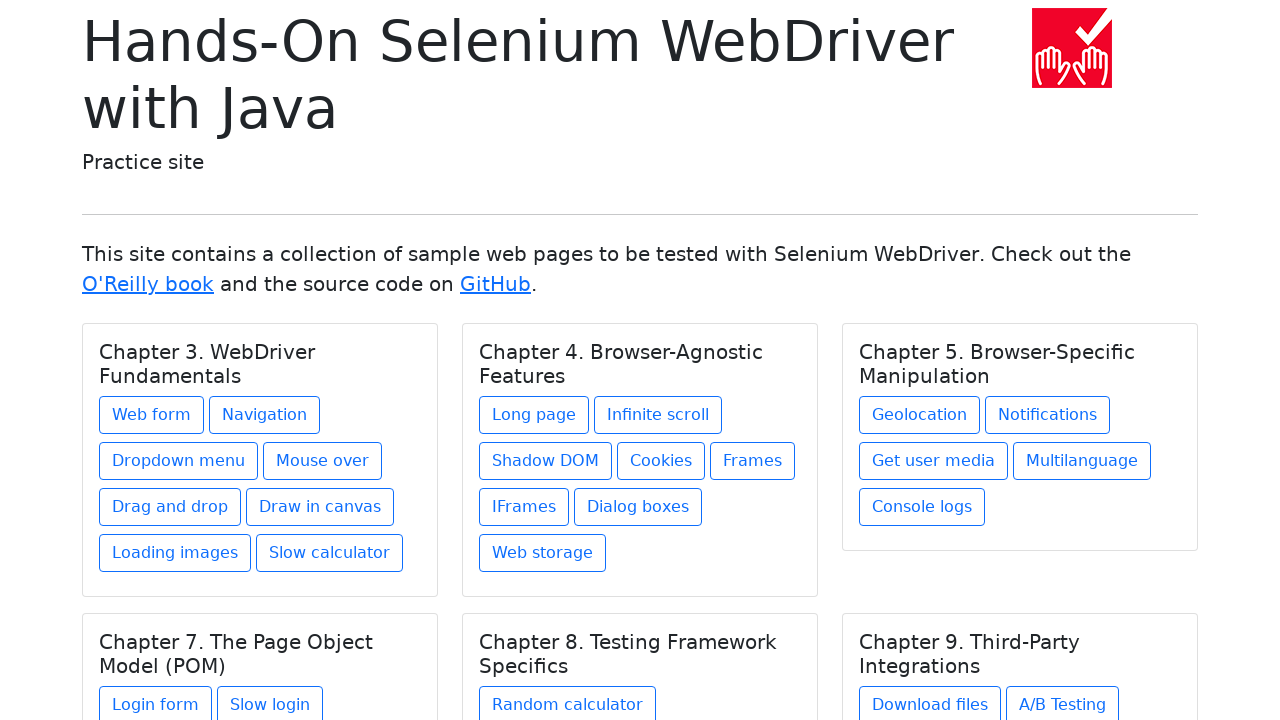

Retrieved third anchor element using JavaScript evaluation
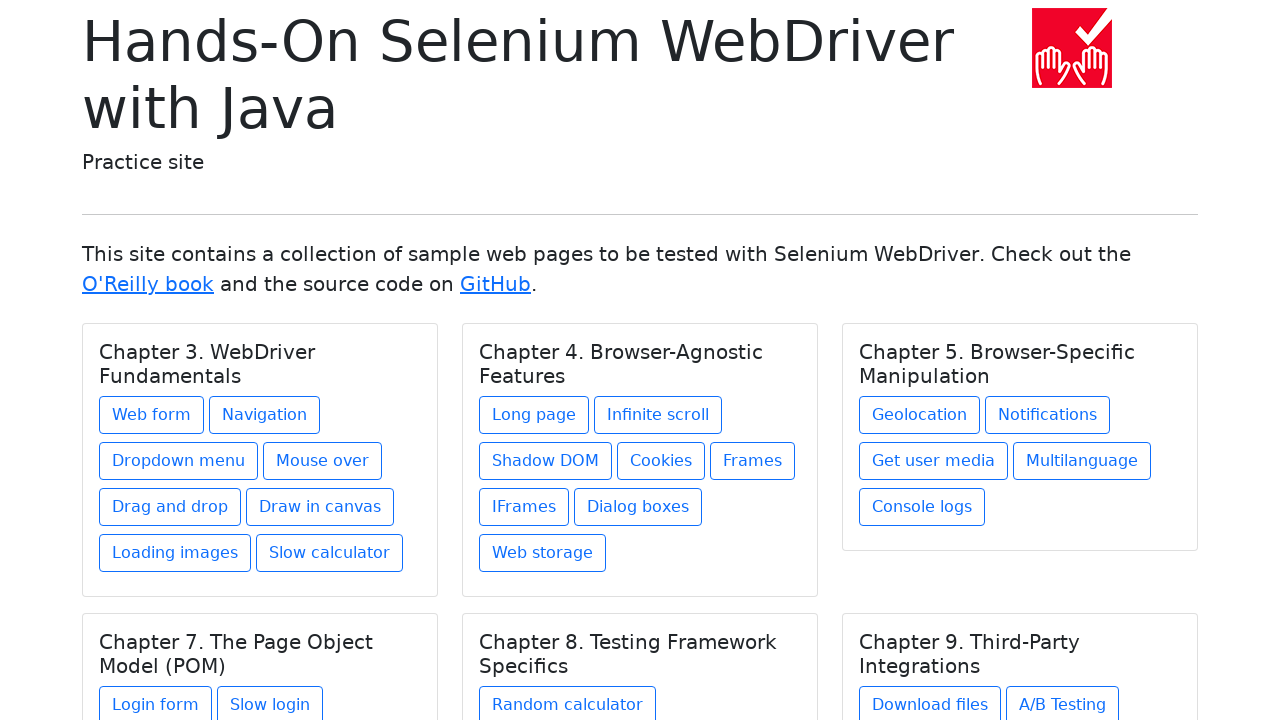

Clicked the third link on the page at (496, 284) on a >> nth=2
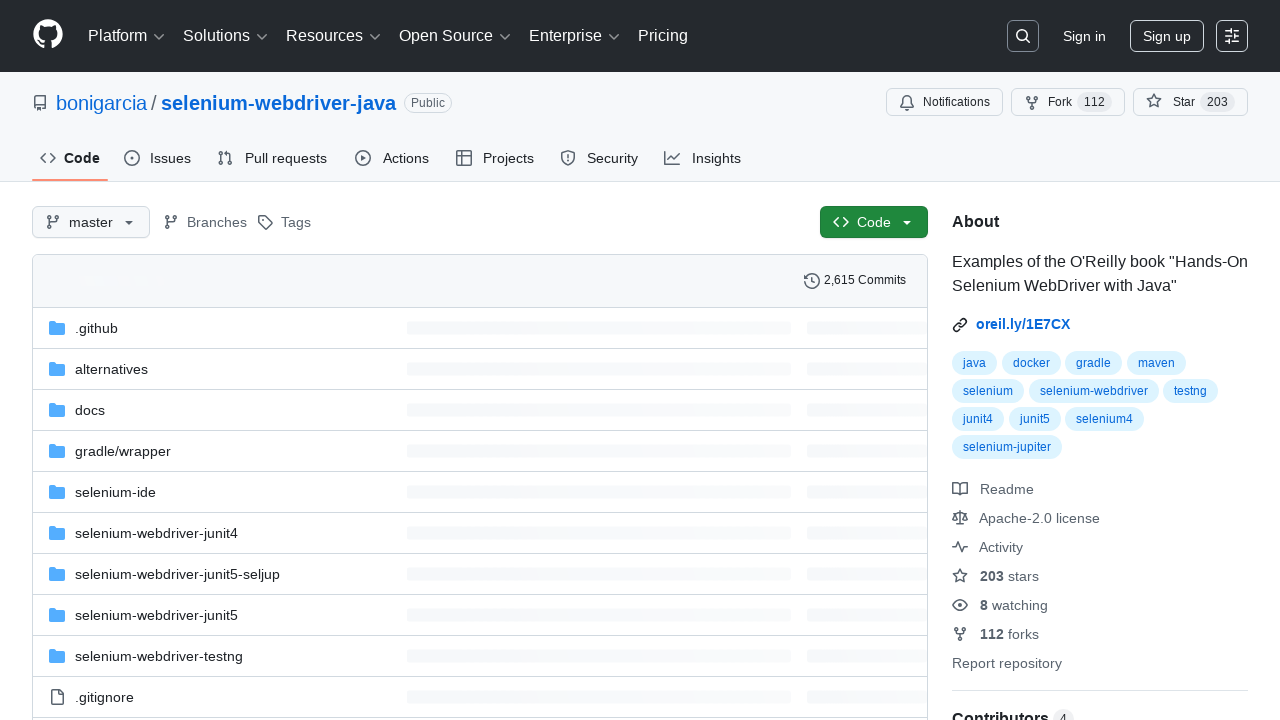

Waited for page load to complete after navigation
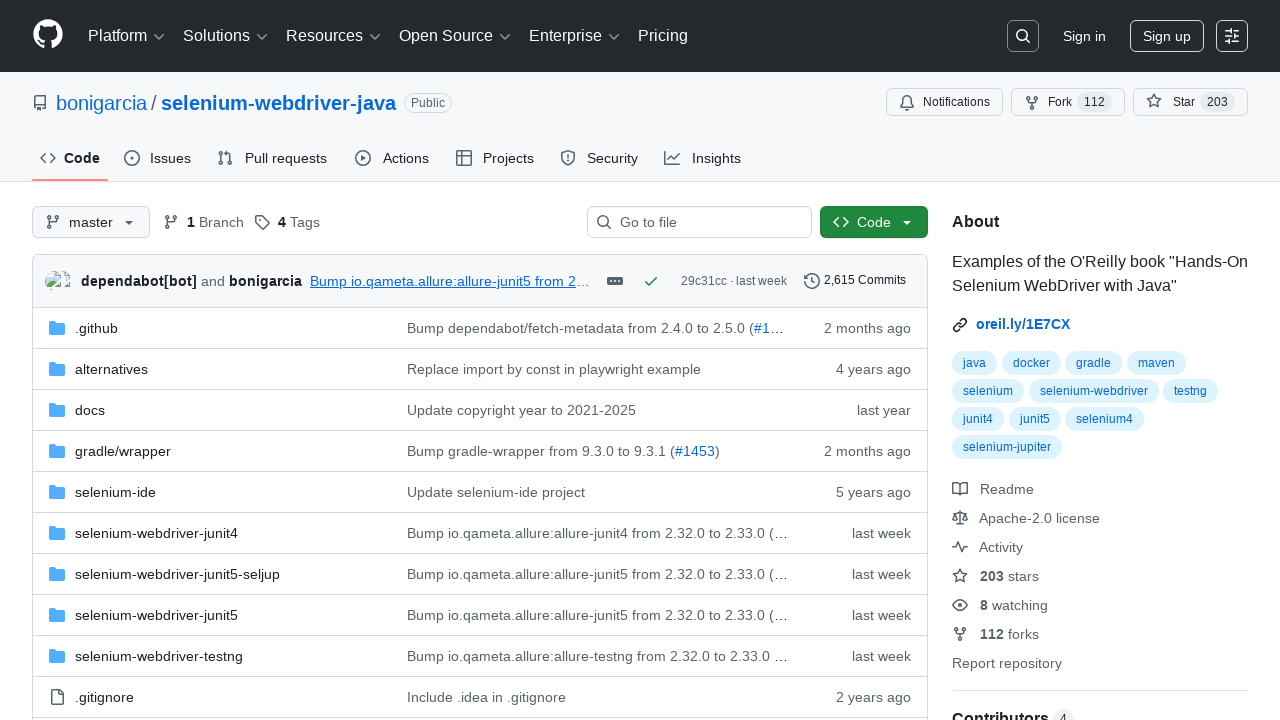

Verified URL has changed from initial page
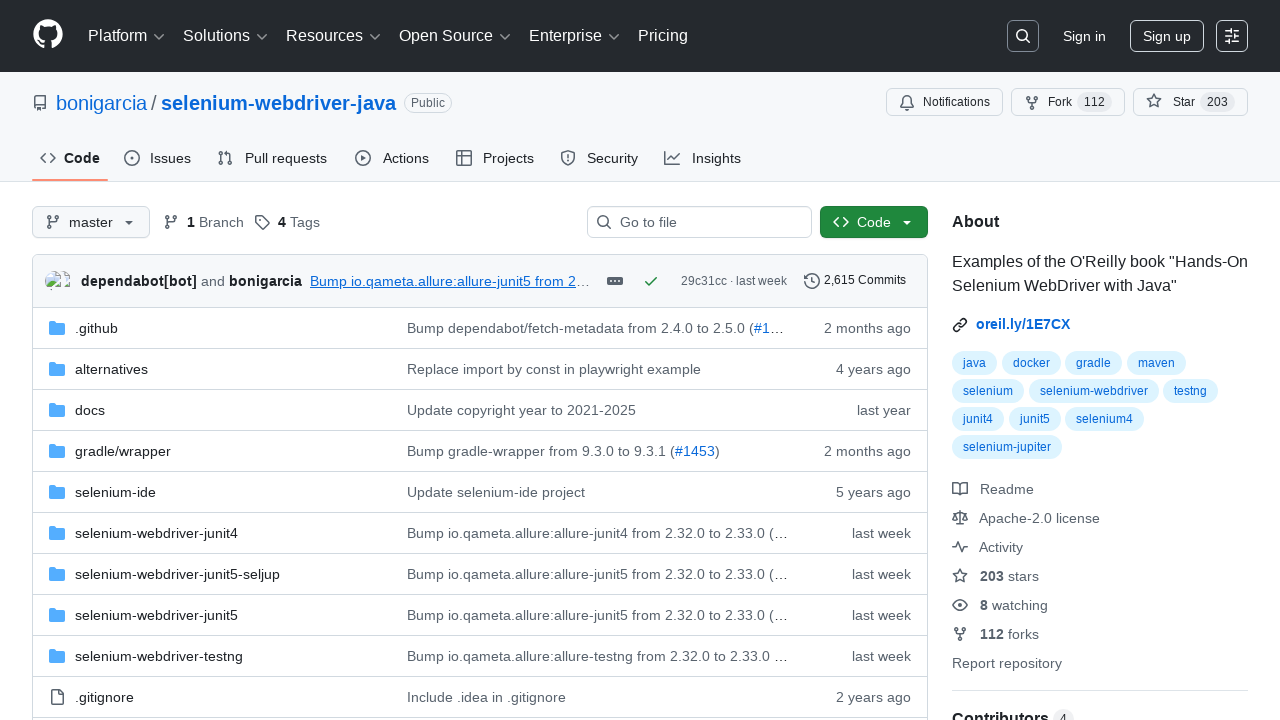

Executed JavaScript evaluation with message parameter and received result
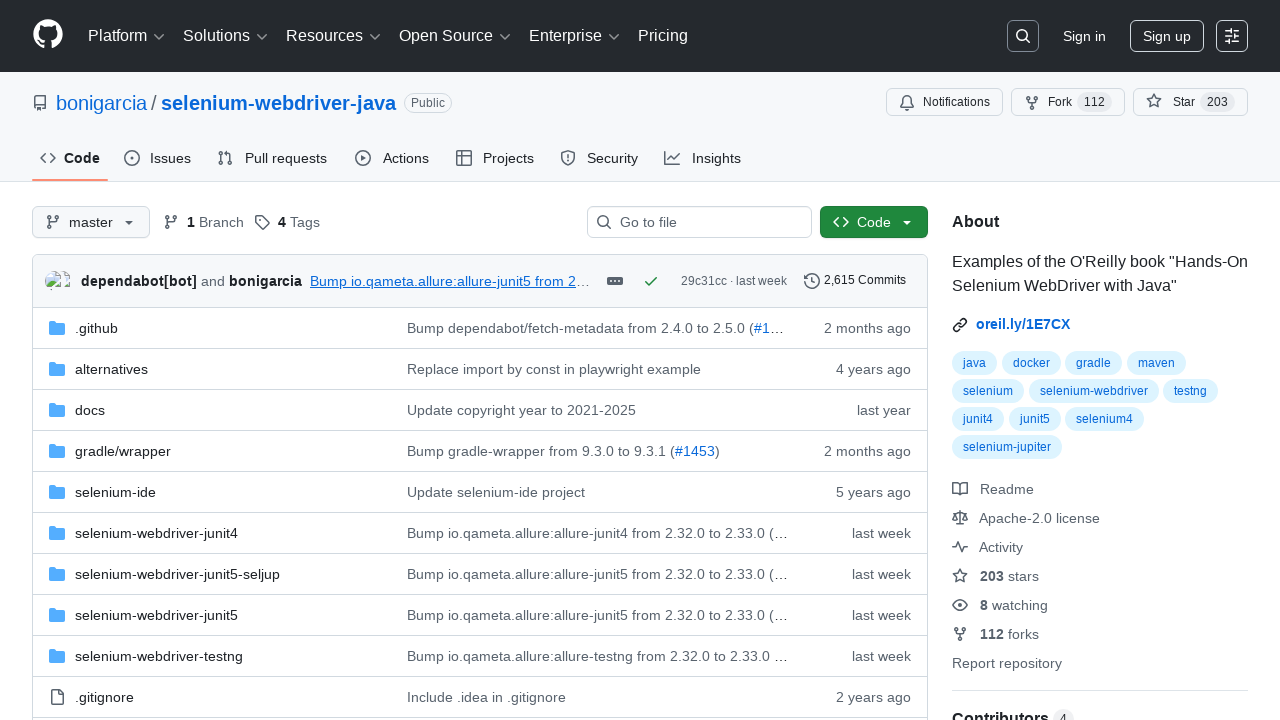

Verified JavaScript evaluation returned the correct message
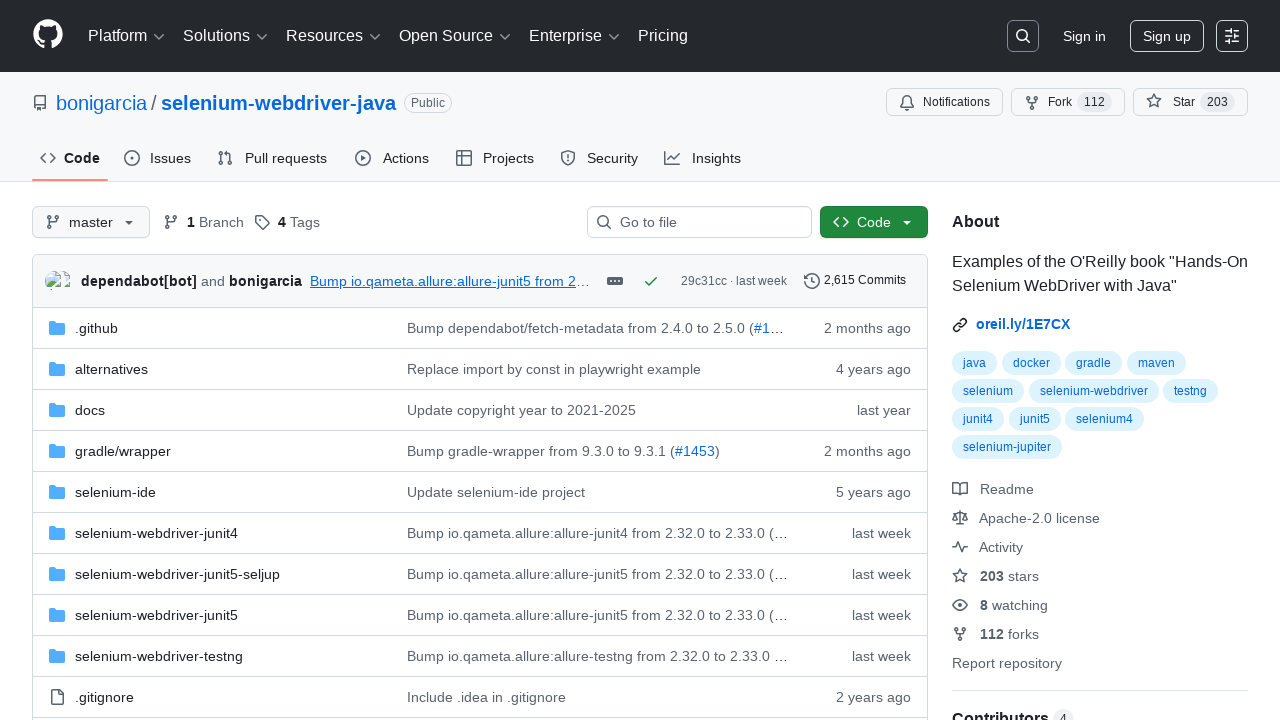

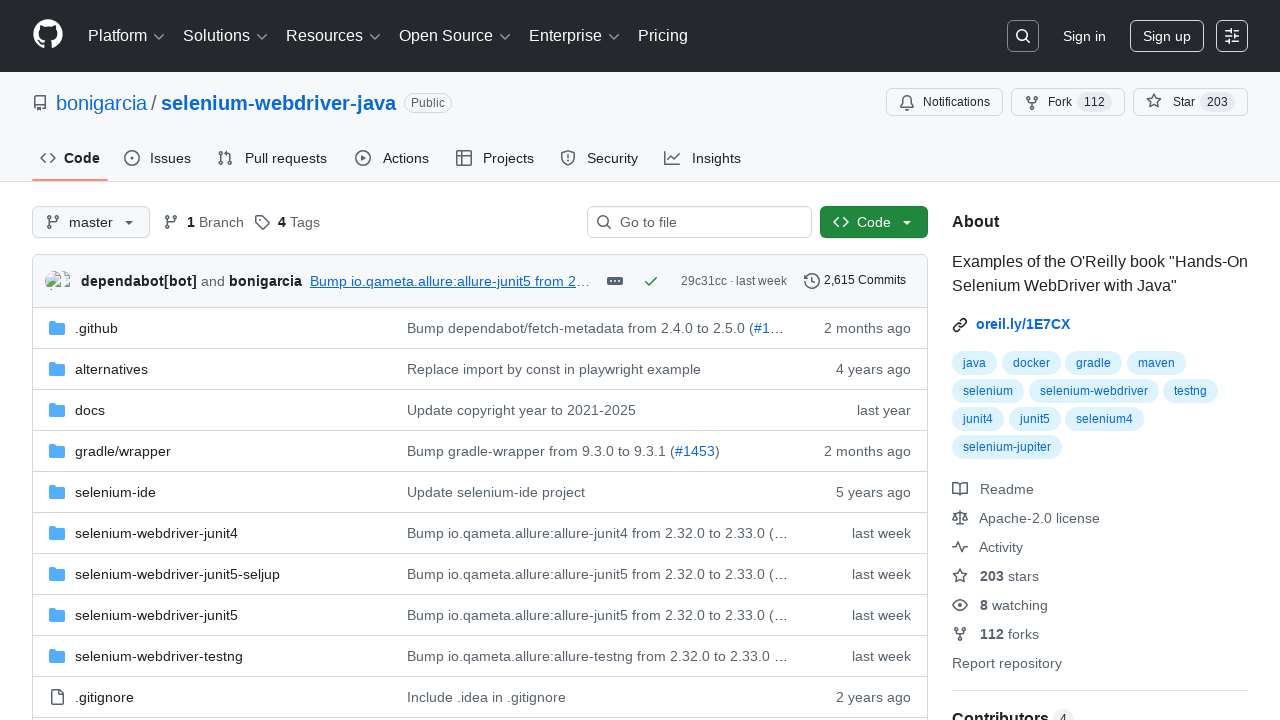